Tests radio button functionality by clicking each radio button in sequence and verifying each becomes selected

Starting URL: https://rahulshettyacademy.com/AutomationPractice/

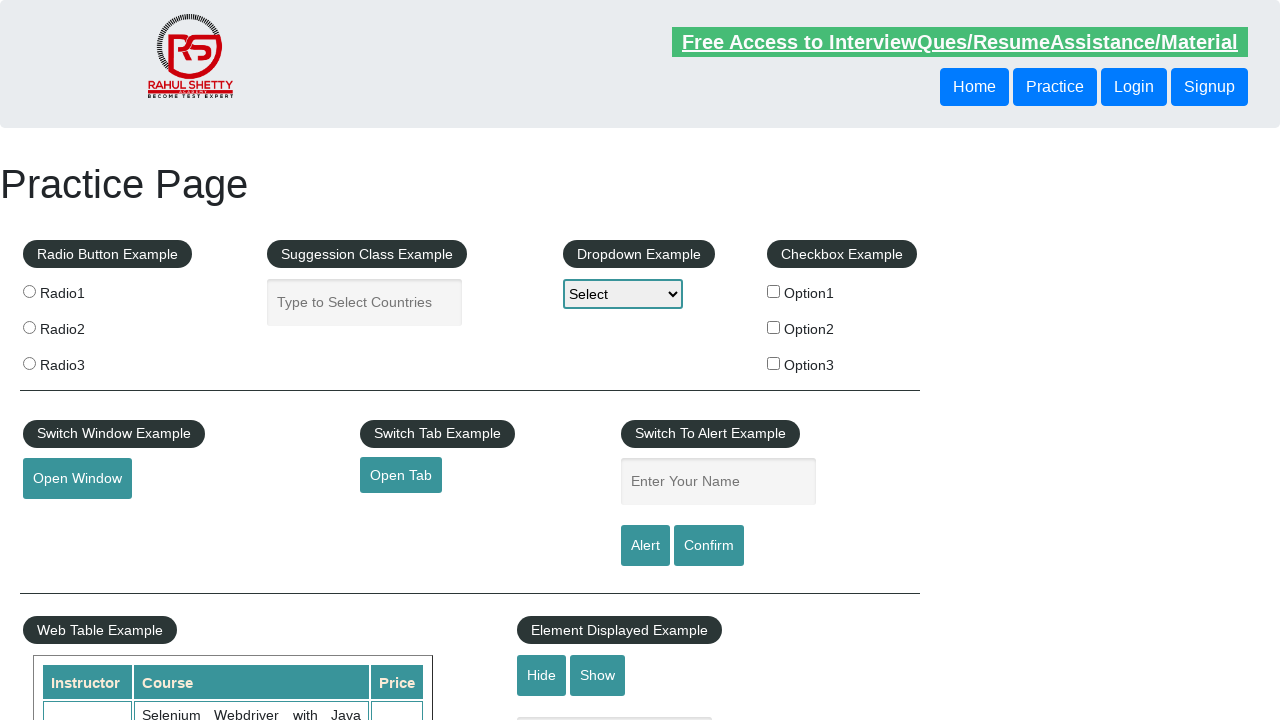

Located all radio buttons with name 'radioButton'
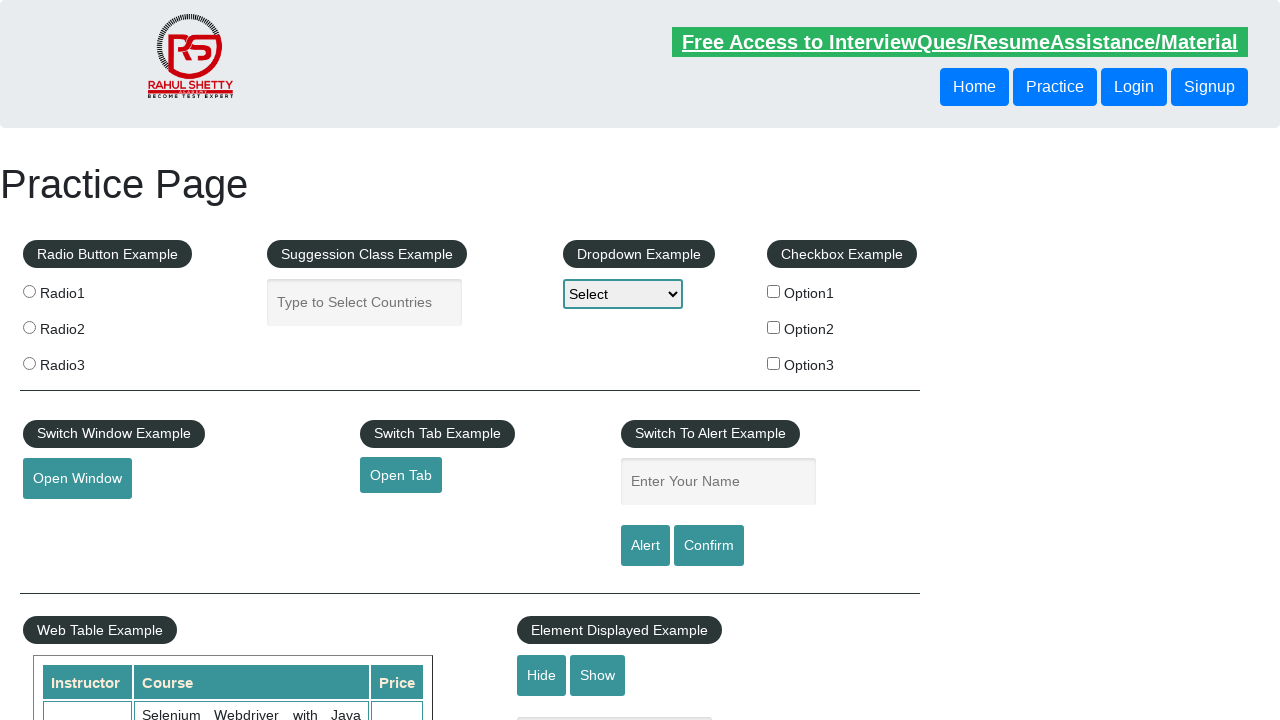

Found 3 radio buttons on the page
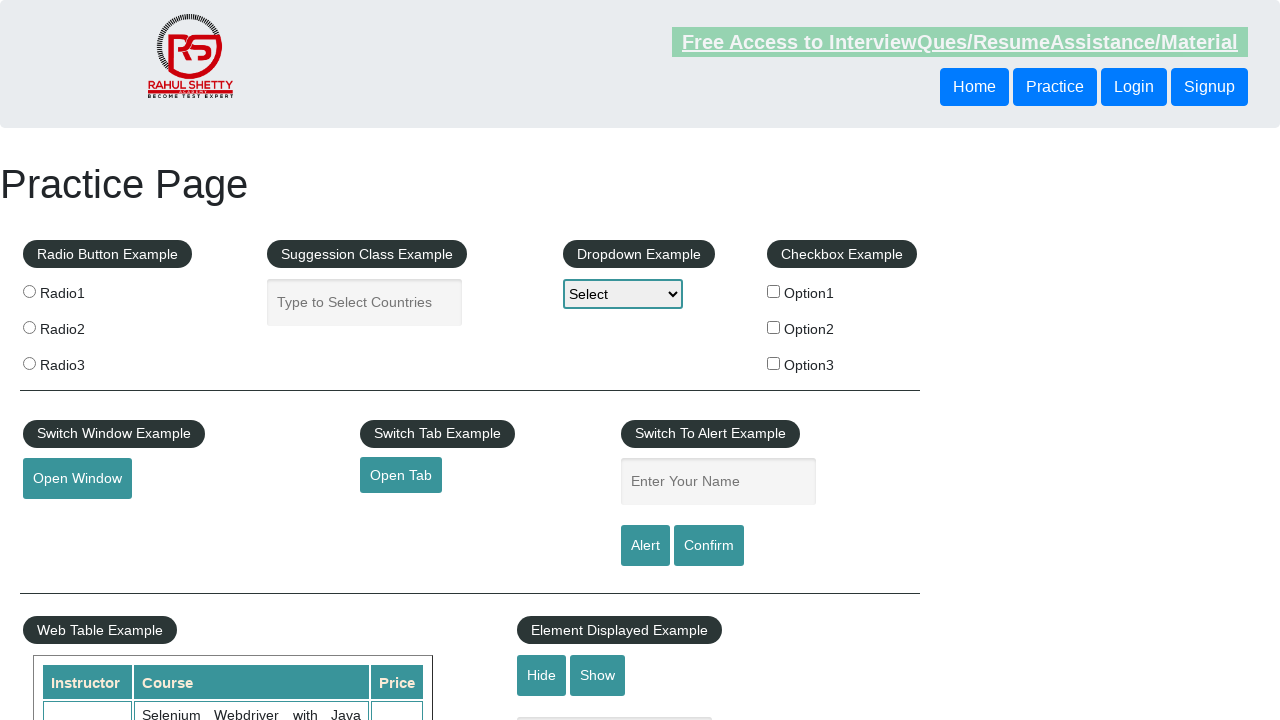

Retrieved radio button 1 of 3
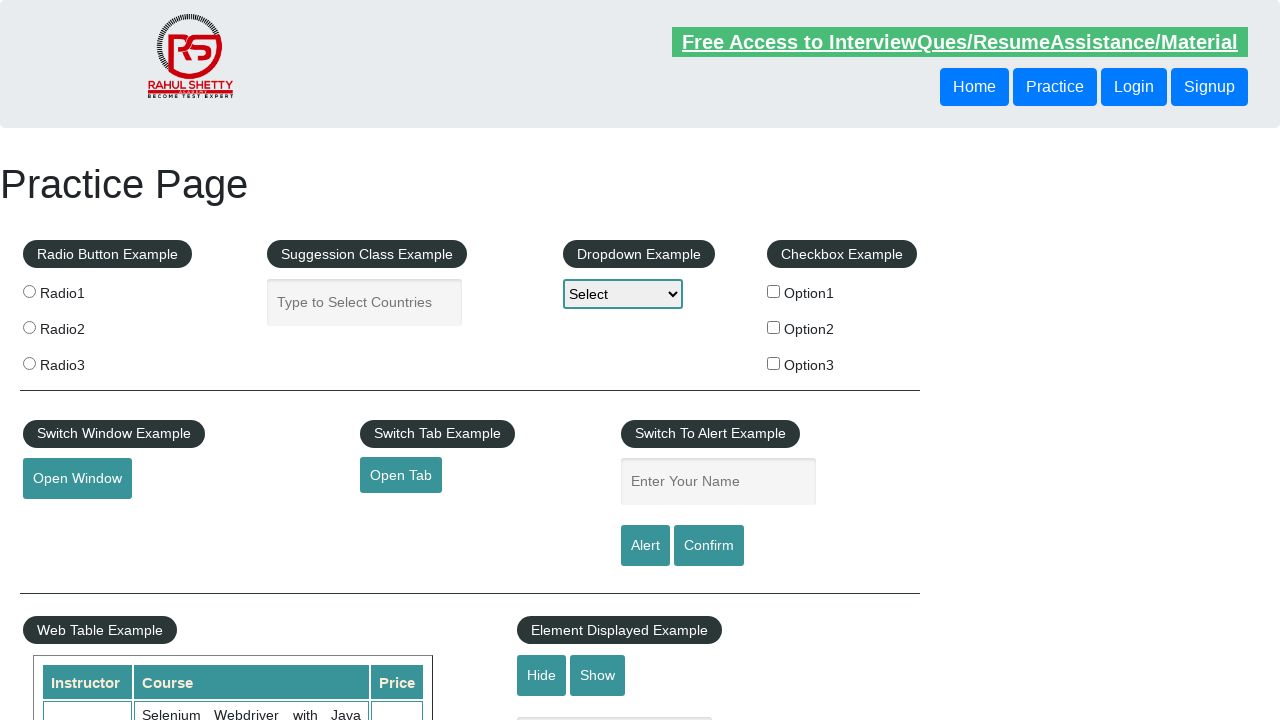

Clicked radio button 1 at (29, 291) on input[name='radioButton'] >> nth=0
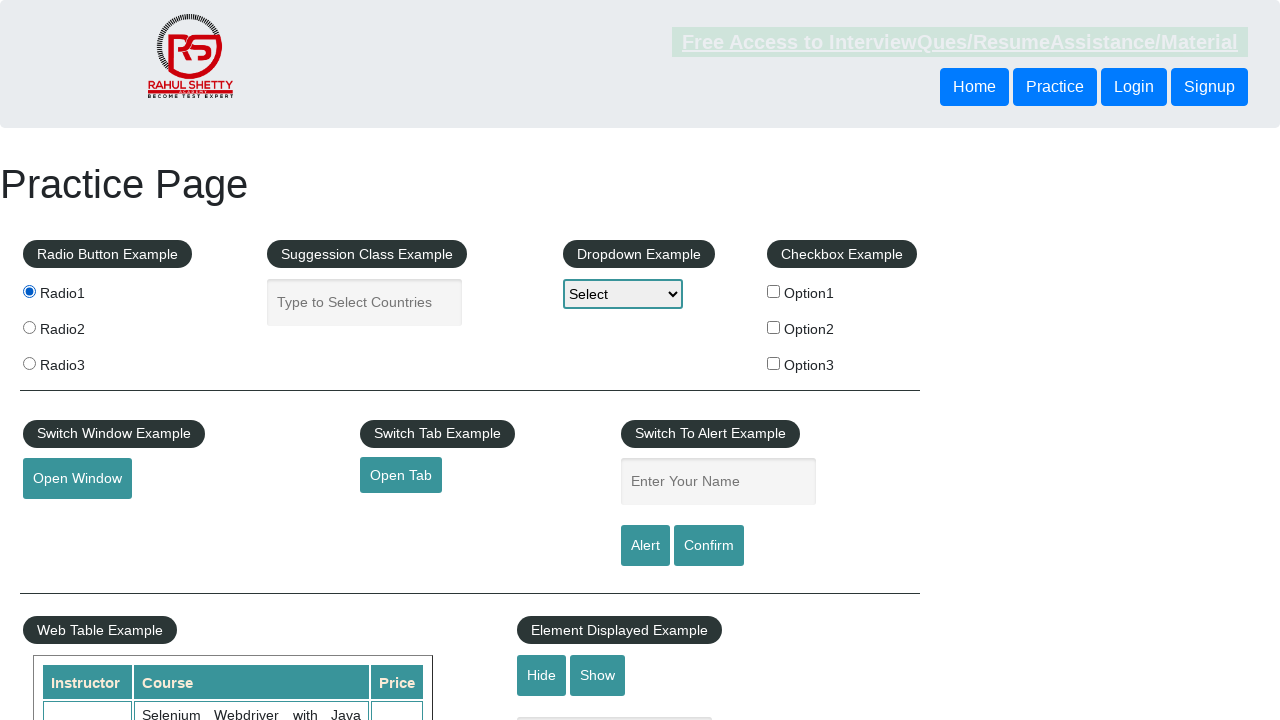

Verified radio button 1 is selected
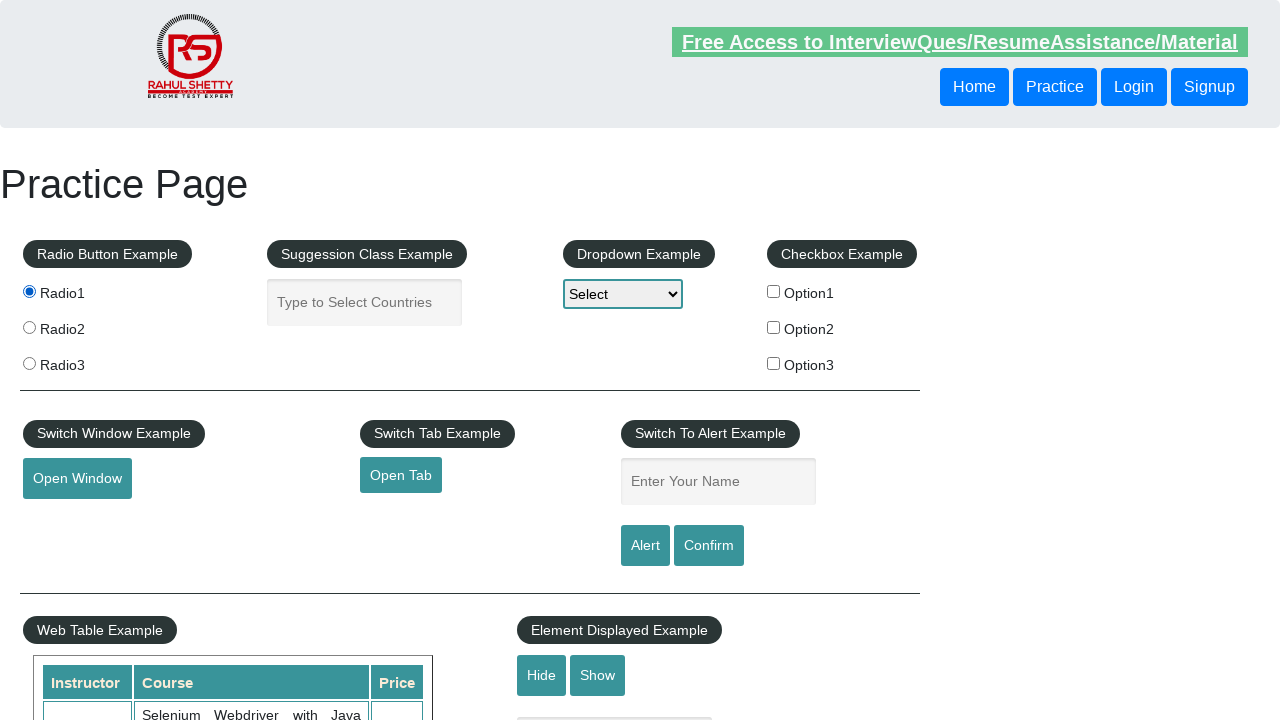

Retrieved radio button 2 of 3
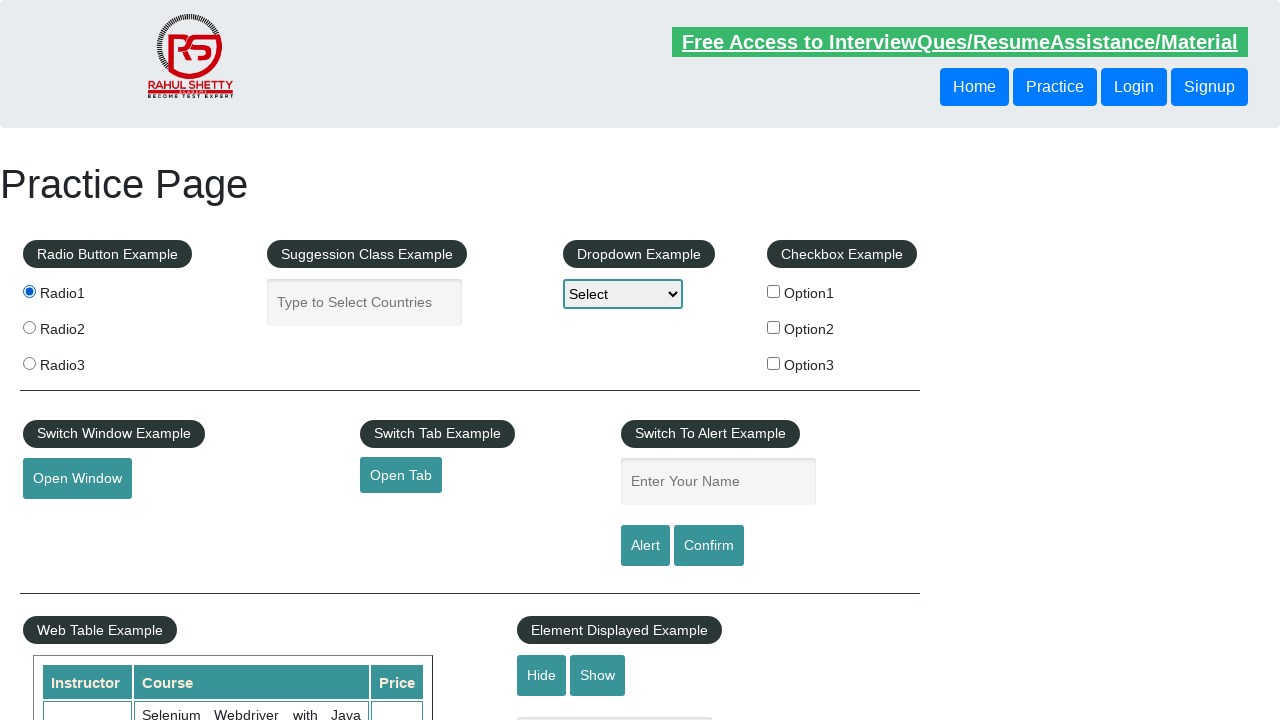

Clicked radio button 2 at (29, 327) on input[name='radioButton'] >> nth=1
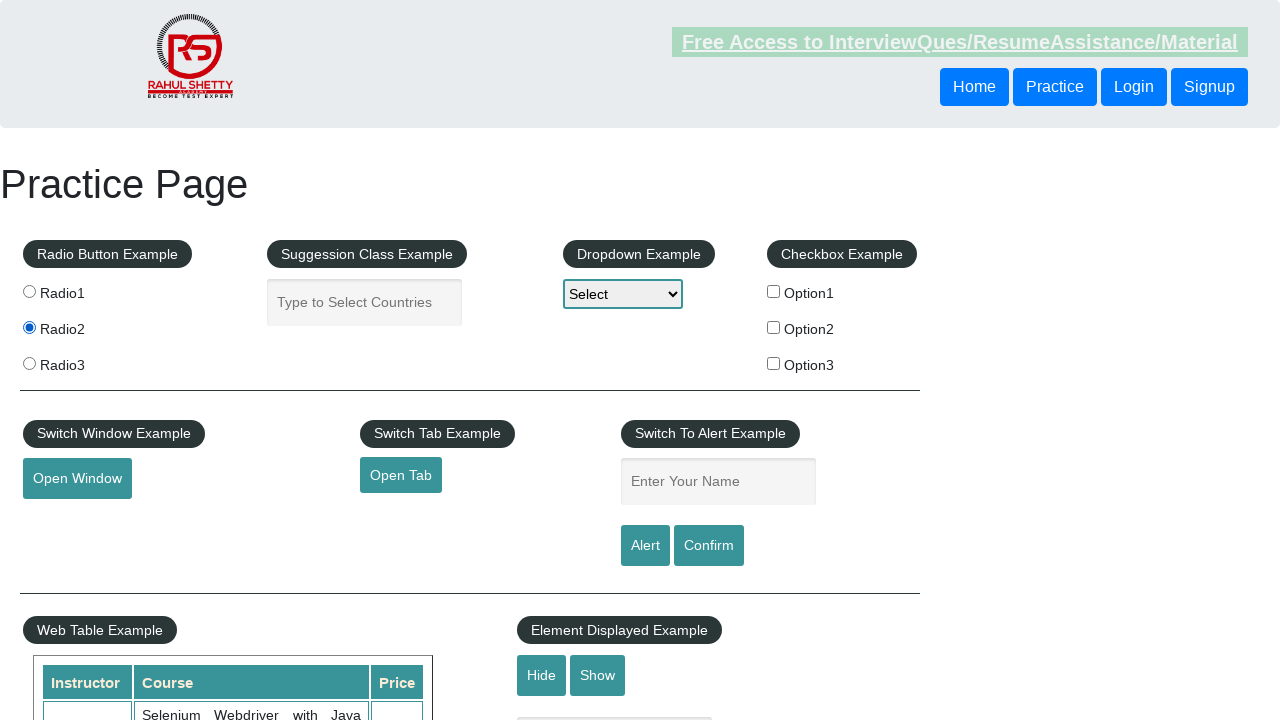

Verified radio button 2 is selected
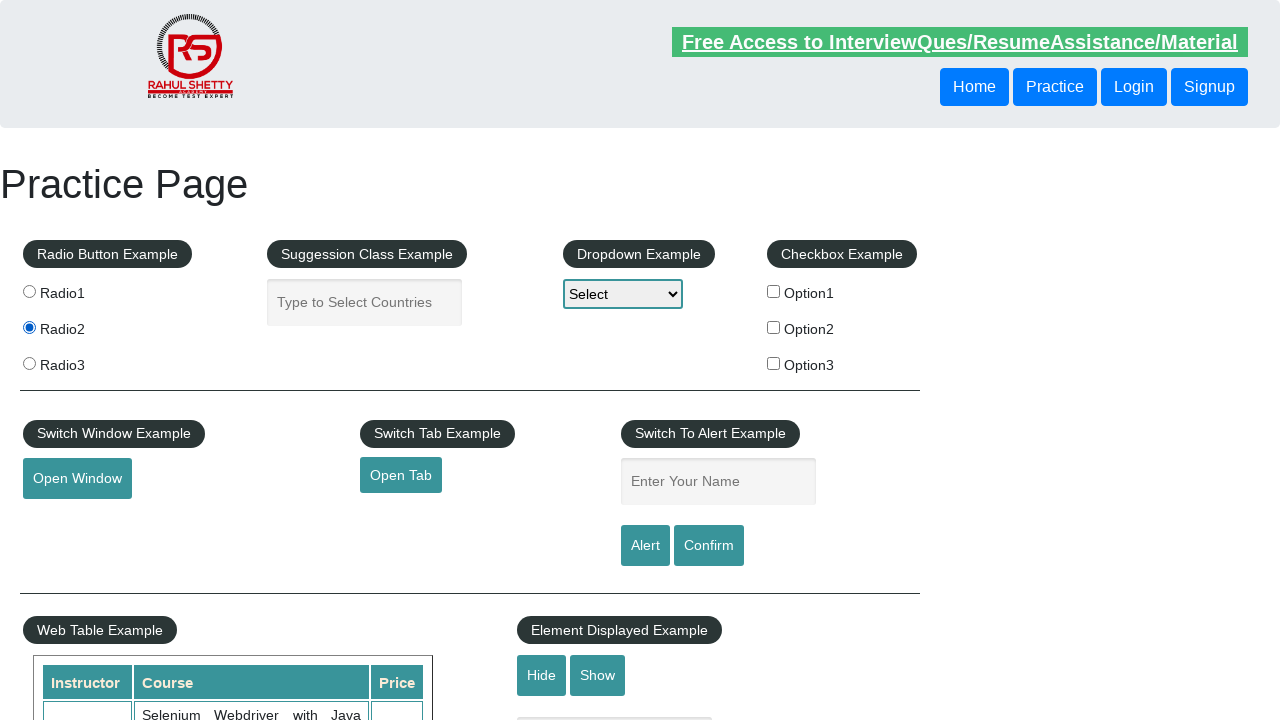

Retrieved radio button 3 of 3
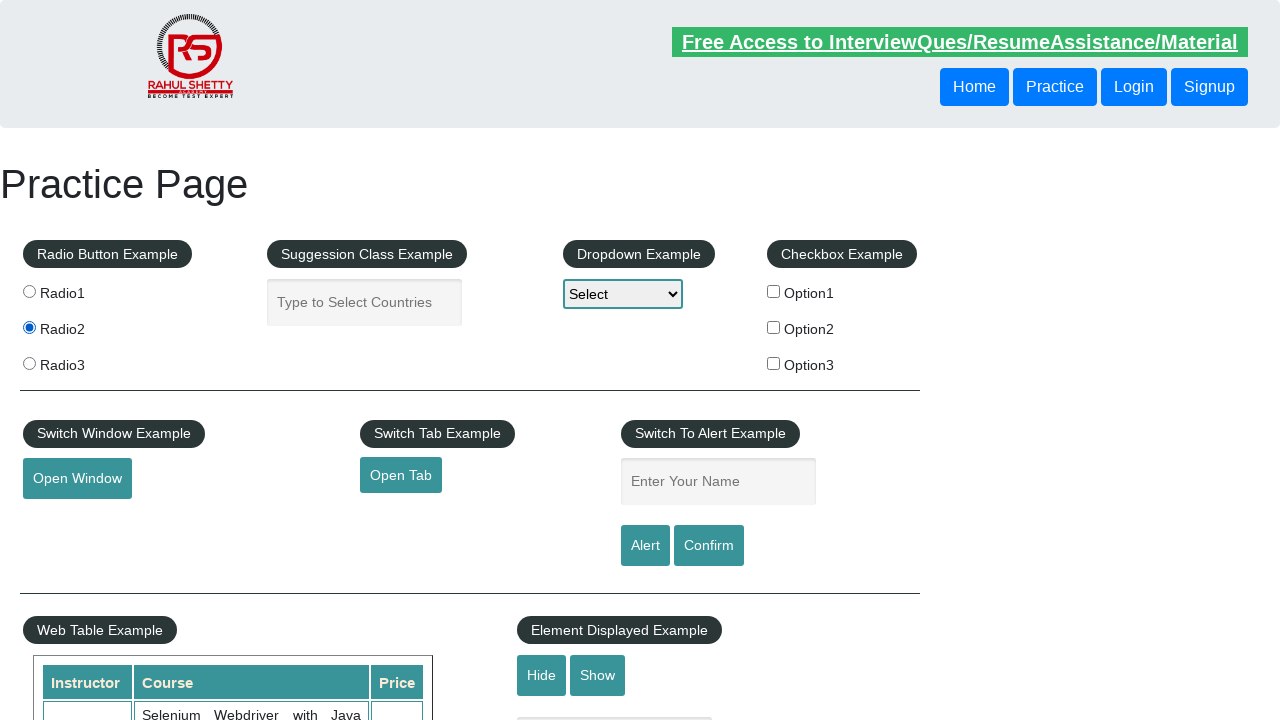

Clicked radio button 3 at (29, 363) on input[name='radioButton'] >> nth=2
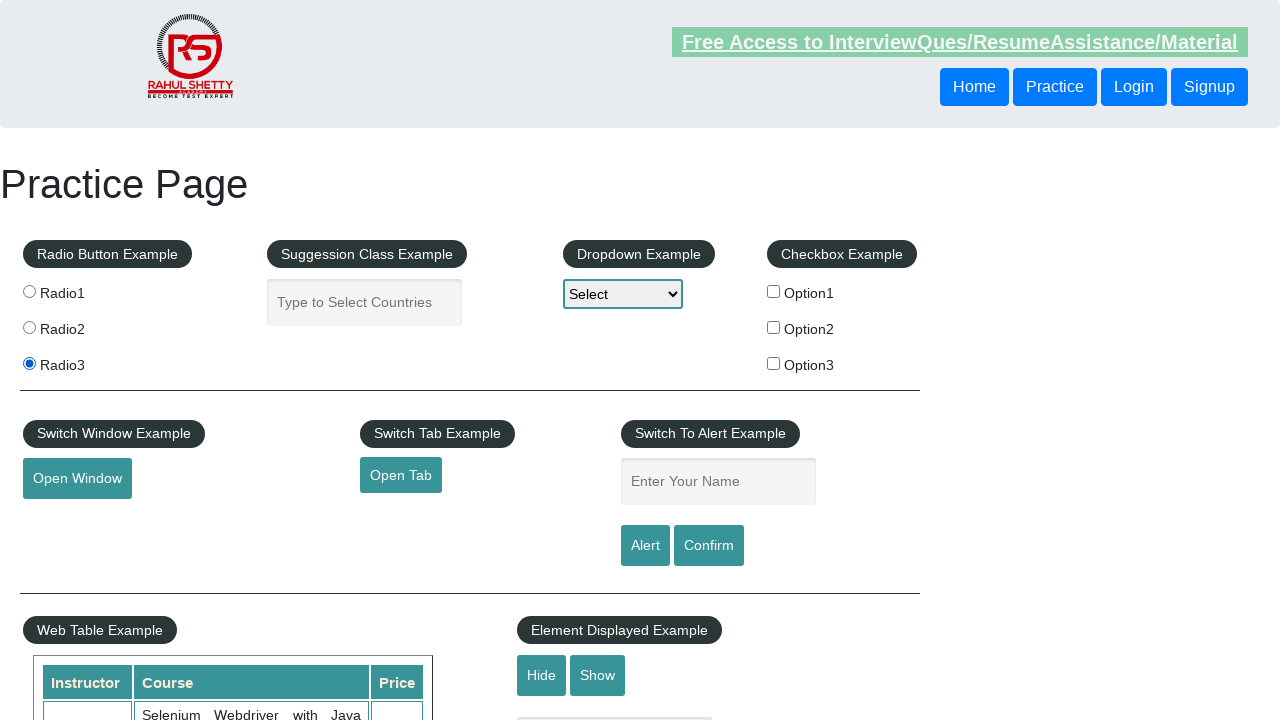

Verified radio button 3 is selected
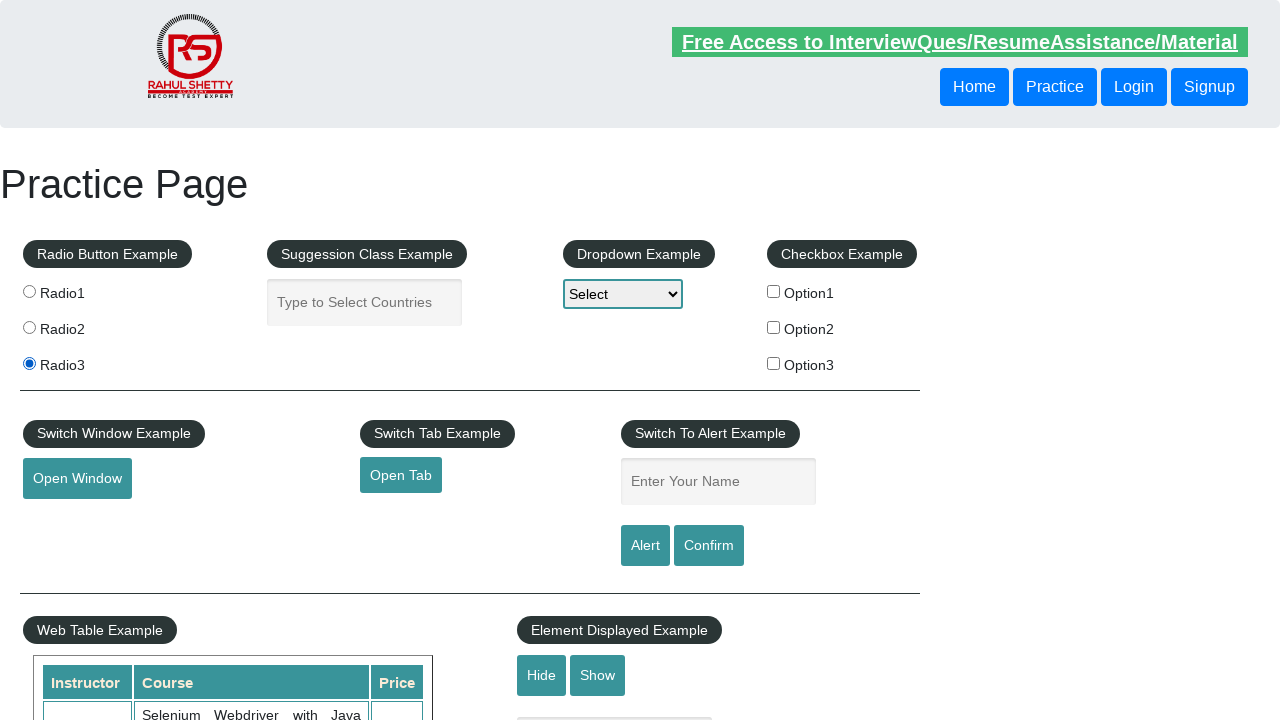

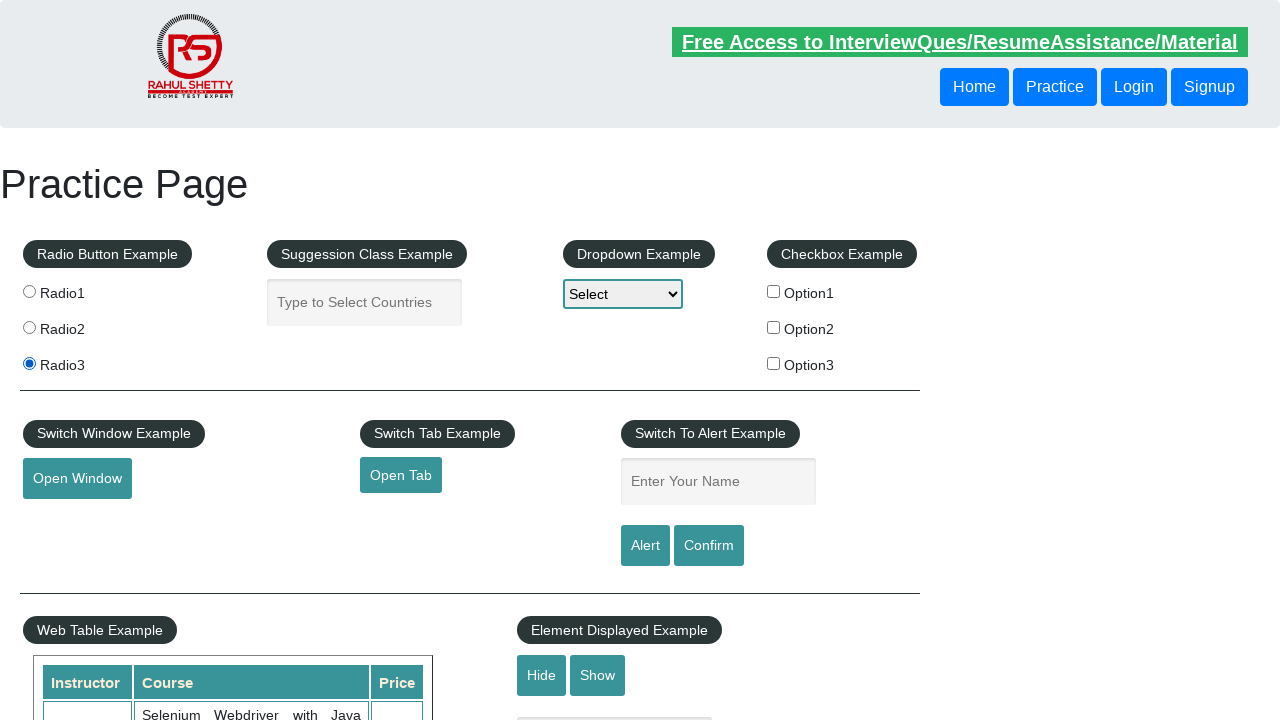